Tests JavaScript alert handling by clicking a button that triggers an alert, waiting for the alert to appear, and accepting it.

Starting URL: https://the-internet.herokuapp.com/javascript_alerts

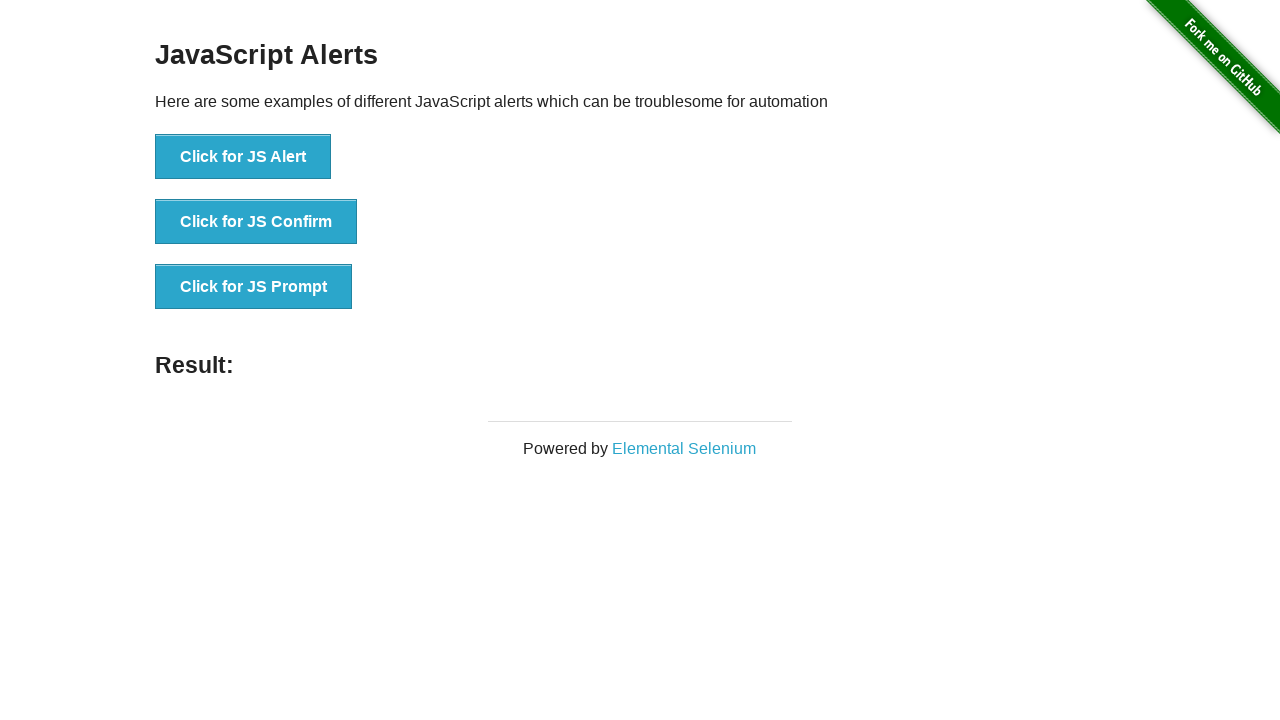

Clicked button to trigger JavaScript alert at (243, 157) on xpath=//button[text()='Click for JS Alert']
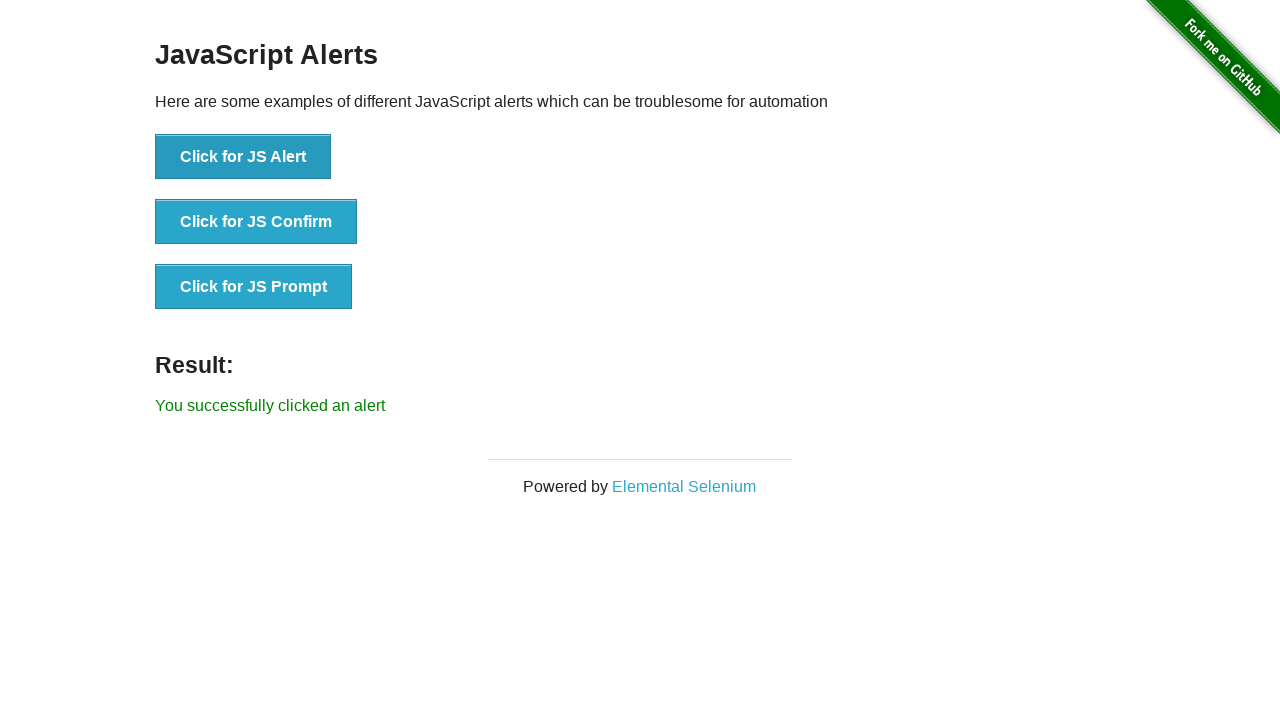

Set up dialog handler to accept alerts
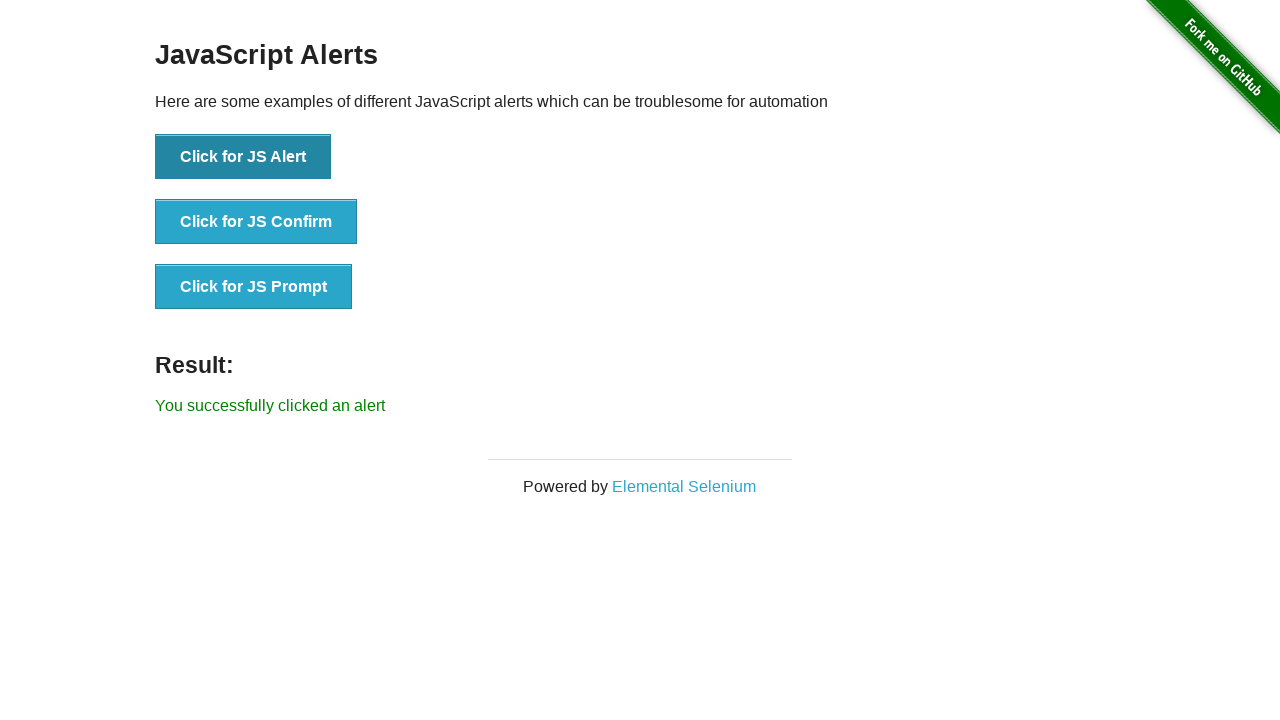

Clicked button again to trigger alert with handler ready at (243, 157) on xpath=//button[text()='Click for JS Alert']
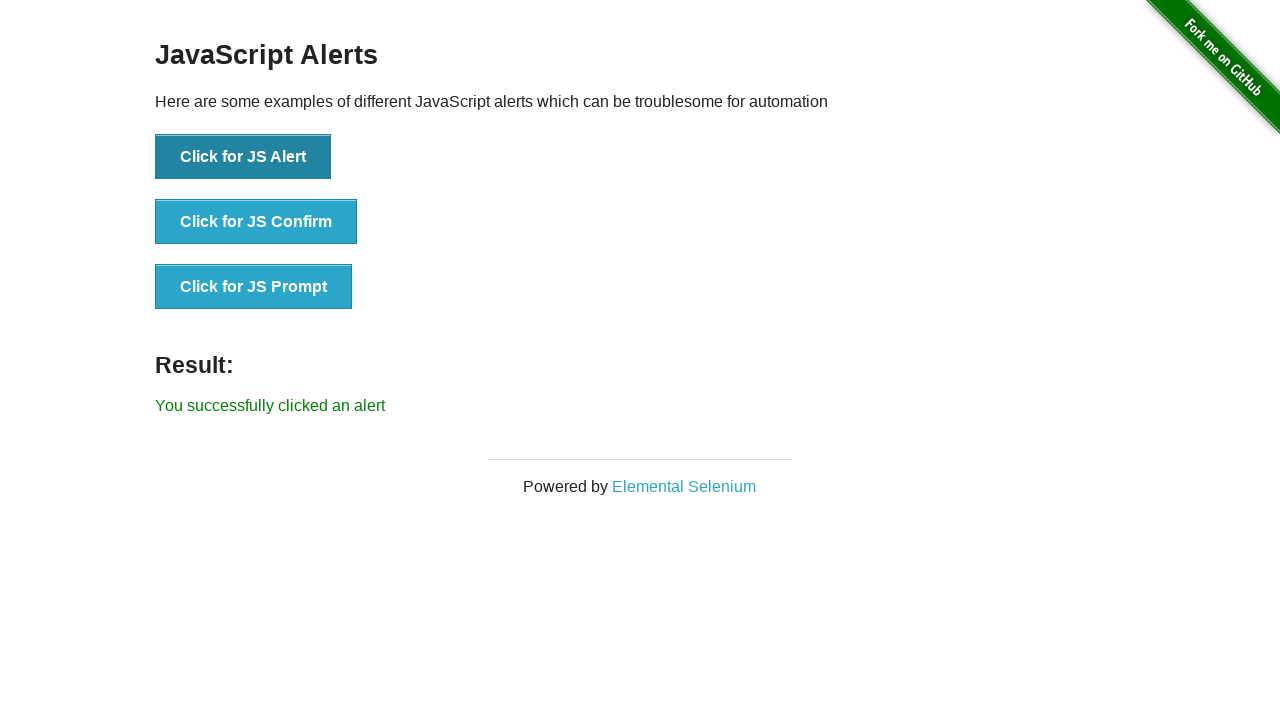

Confirmed alert was accepted - result text appeared
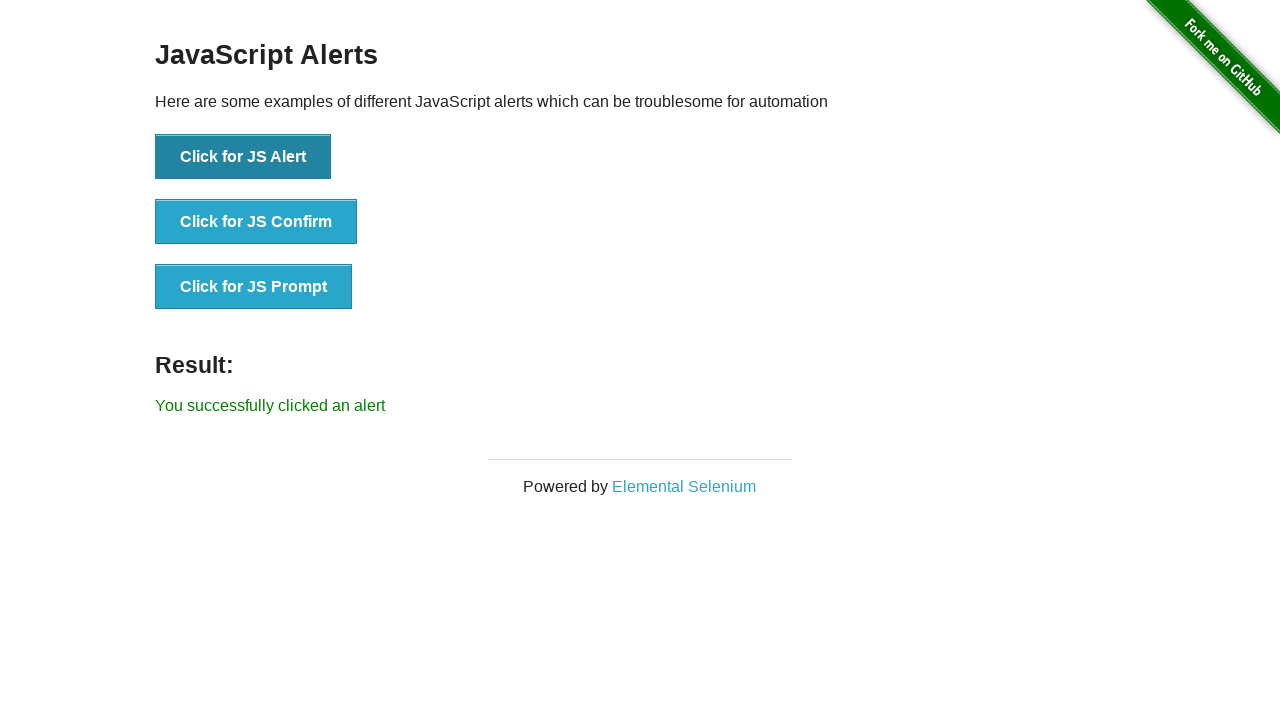

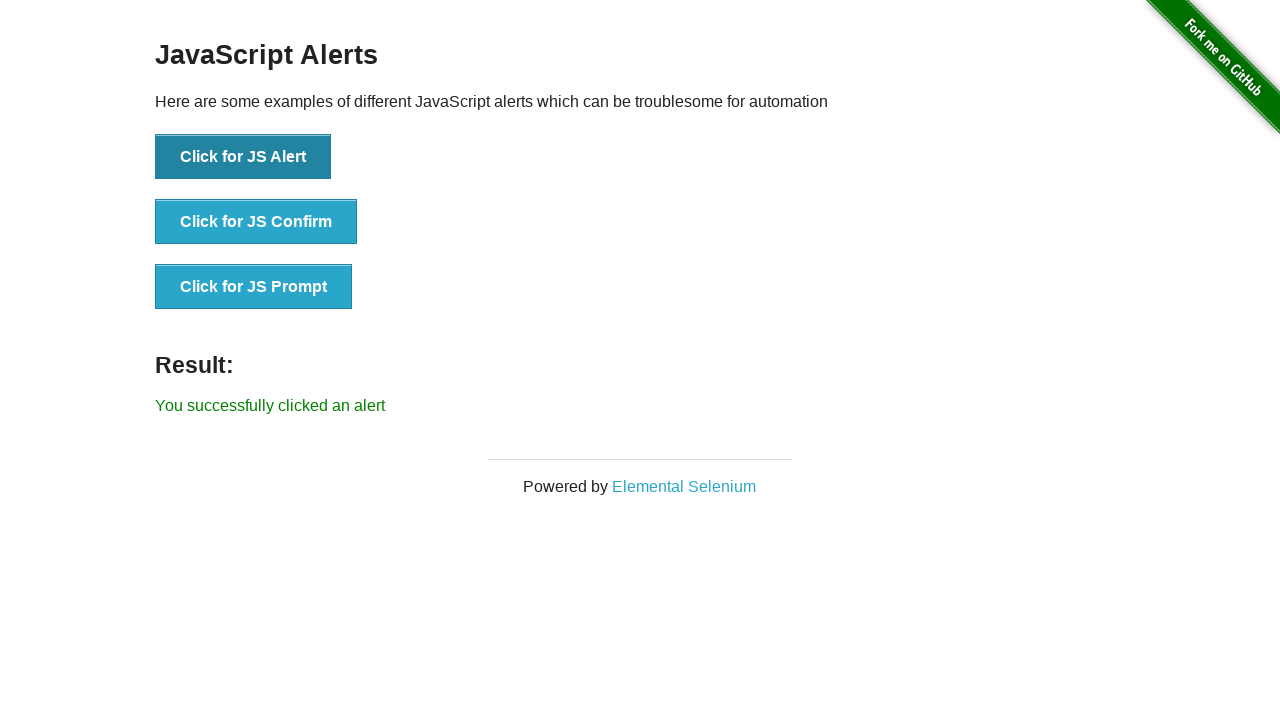